Tests checking the first checkbox and verifying it's checked

Starting URL: https://the-internet.herokuapp.com/

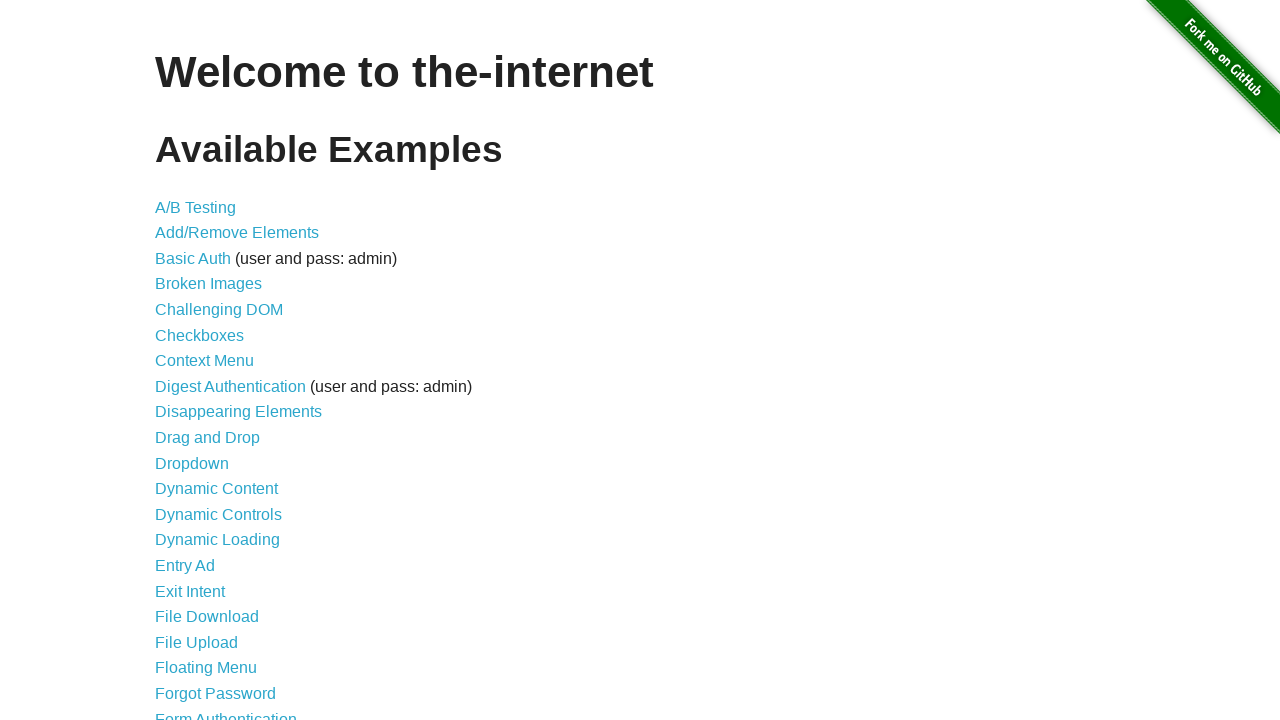

Clicked Checkboxes link to navigate to the checkboxes page at (200, 335) on internal:role=link[name="Checkboxes"i]
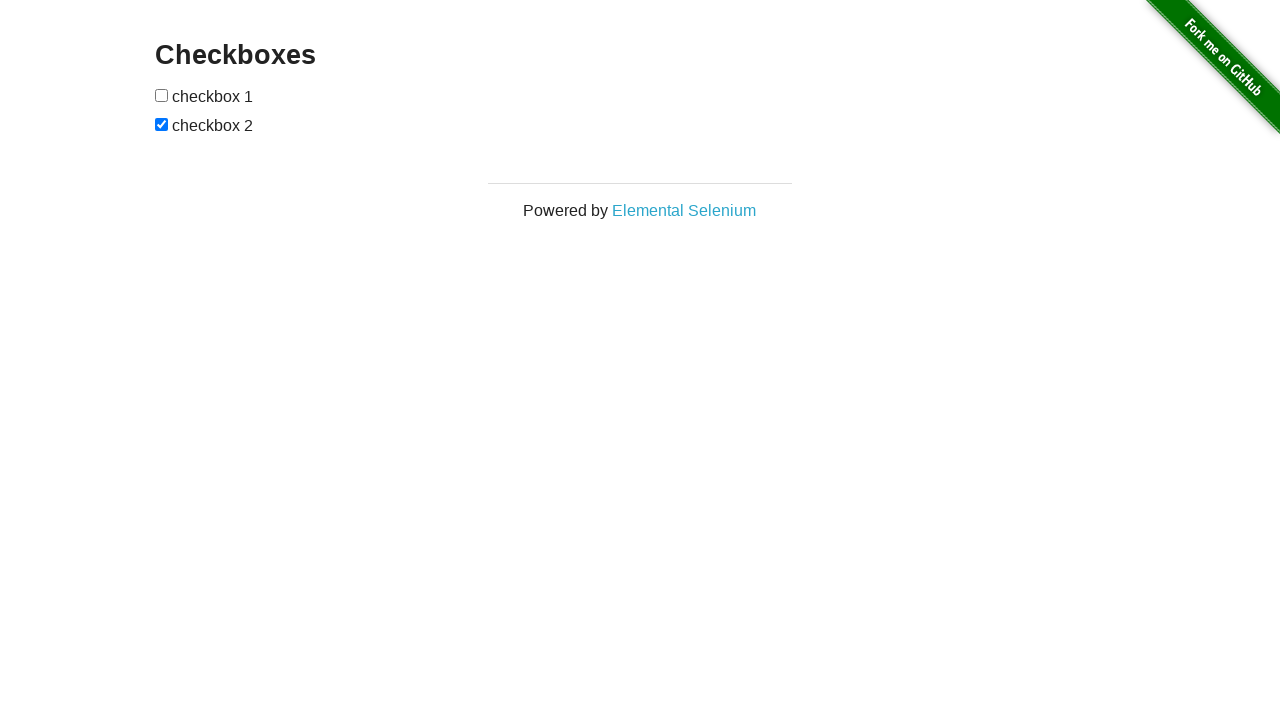

Checked the first checkbox at (162, 95) on internal:role=checkbox >> nth=0
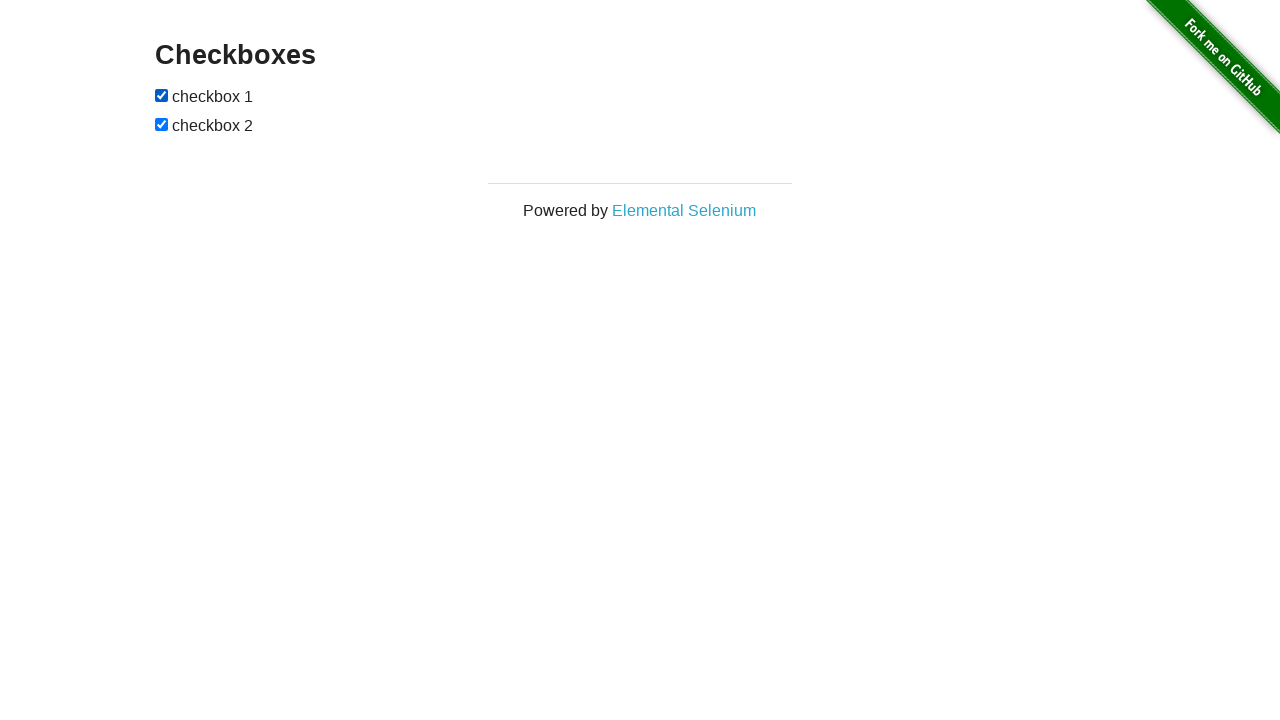

Verified that the first checkbox is checked
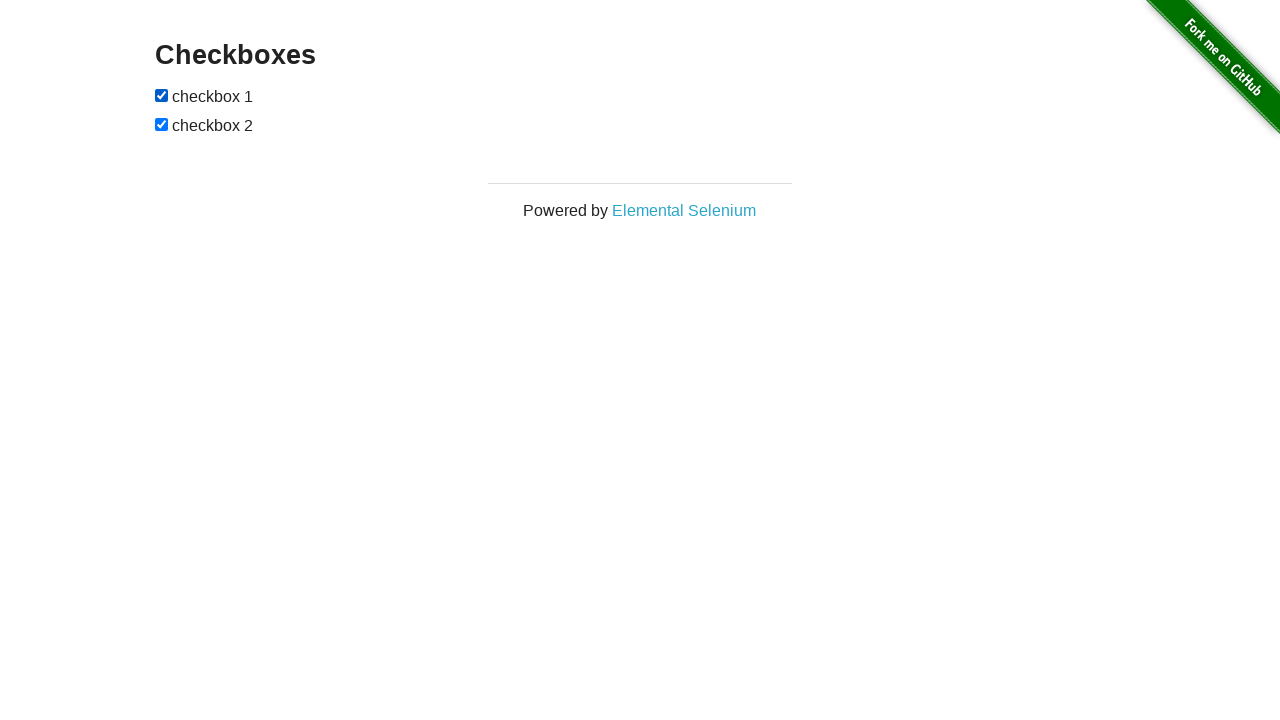

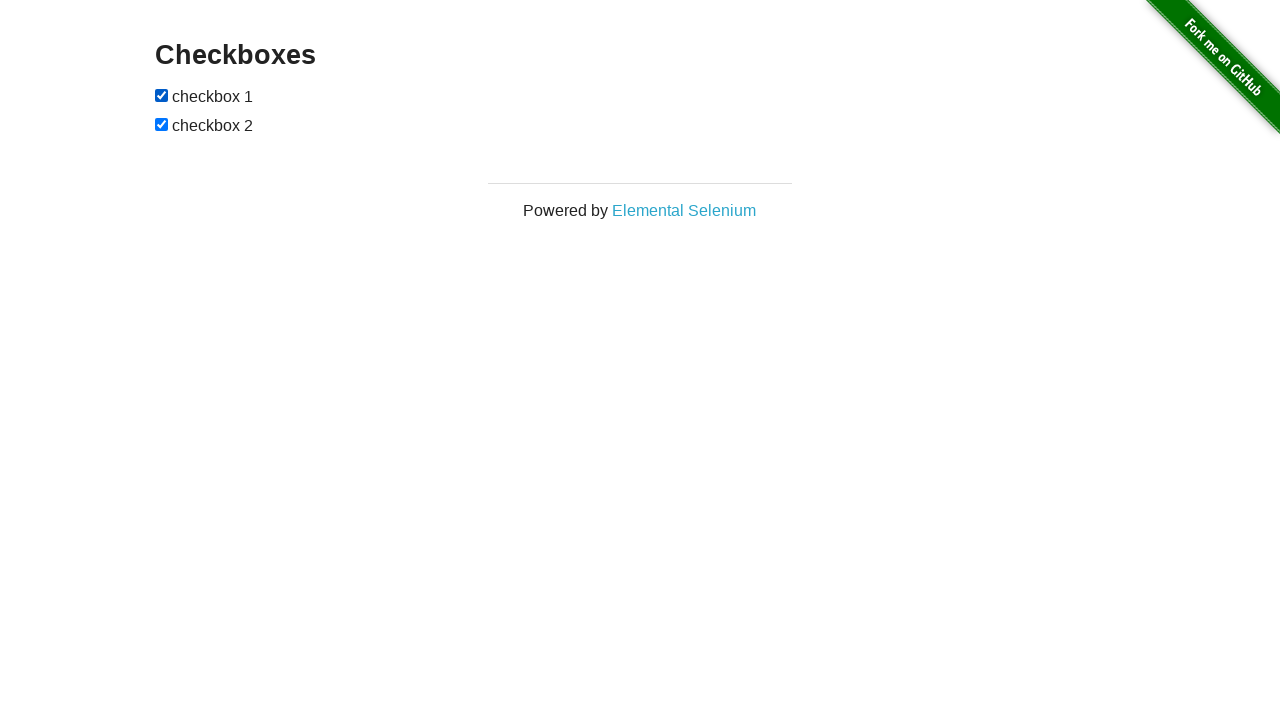